Navigates to the Angular app demo page and clicks on the "Virtual Library" button to access the library section.

Starting URL: https://rahulshettyacademy.com/angularAppdemo/

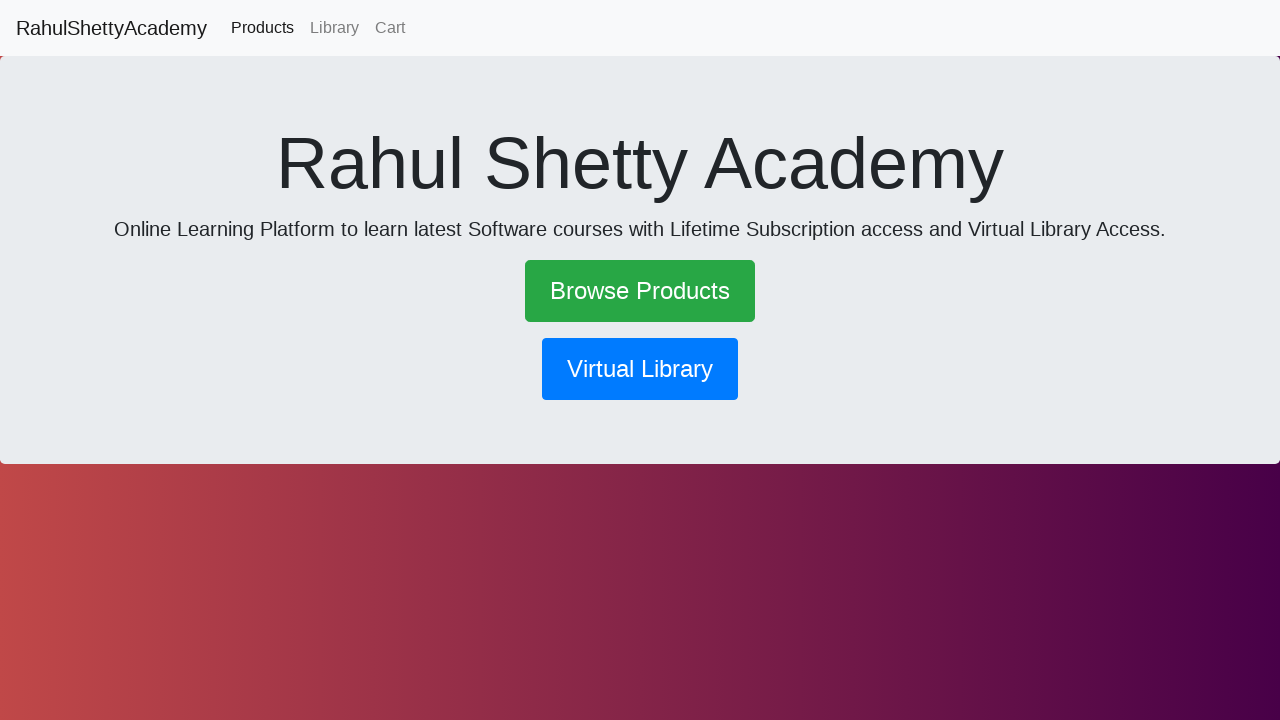

Clicked the Virtual Library button at (640, 369) on xpath=//button[normalize-space()='Virtual Library']
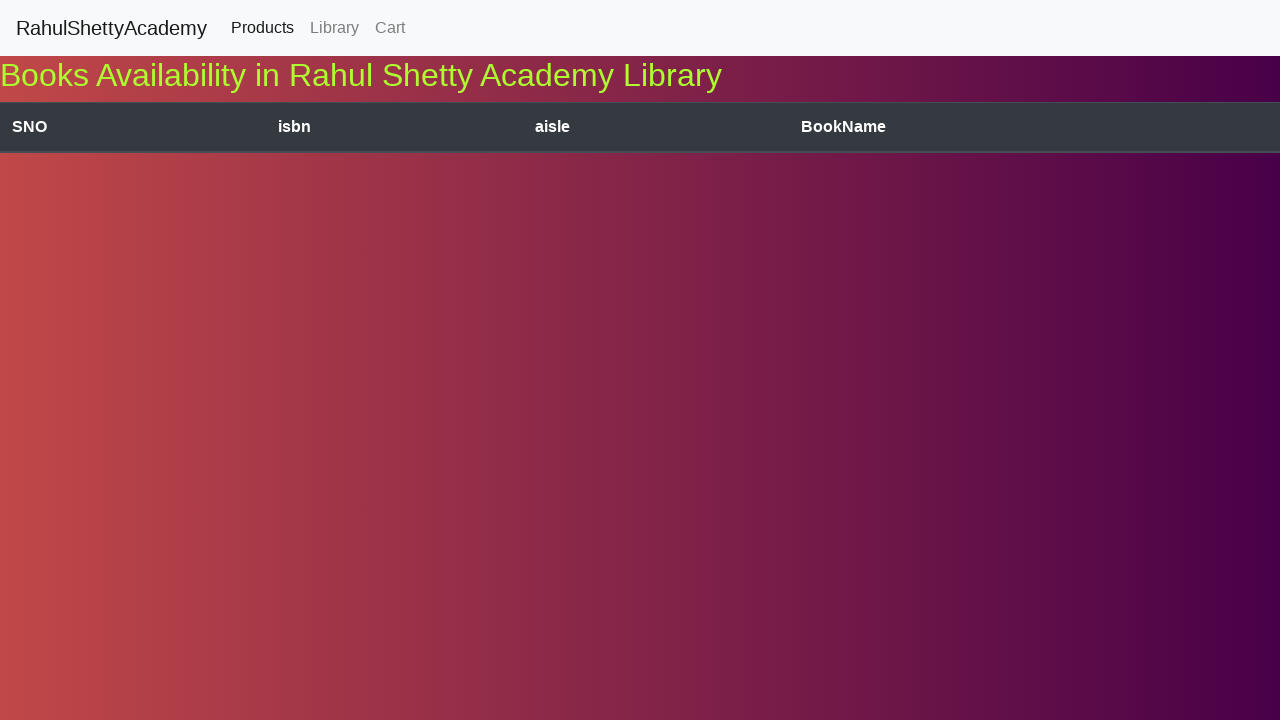

Waited for network to become idle after Virtual Library navigation
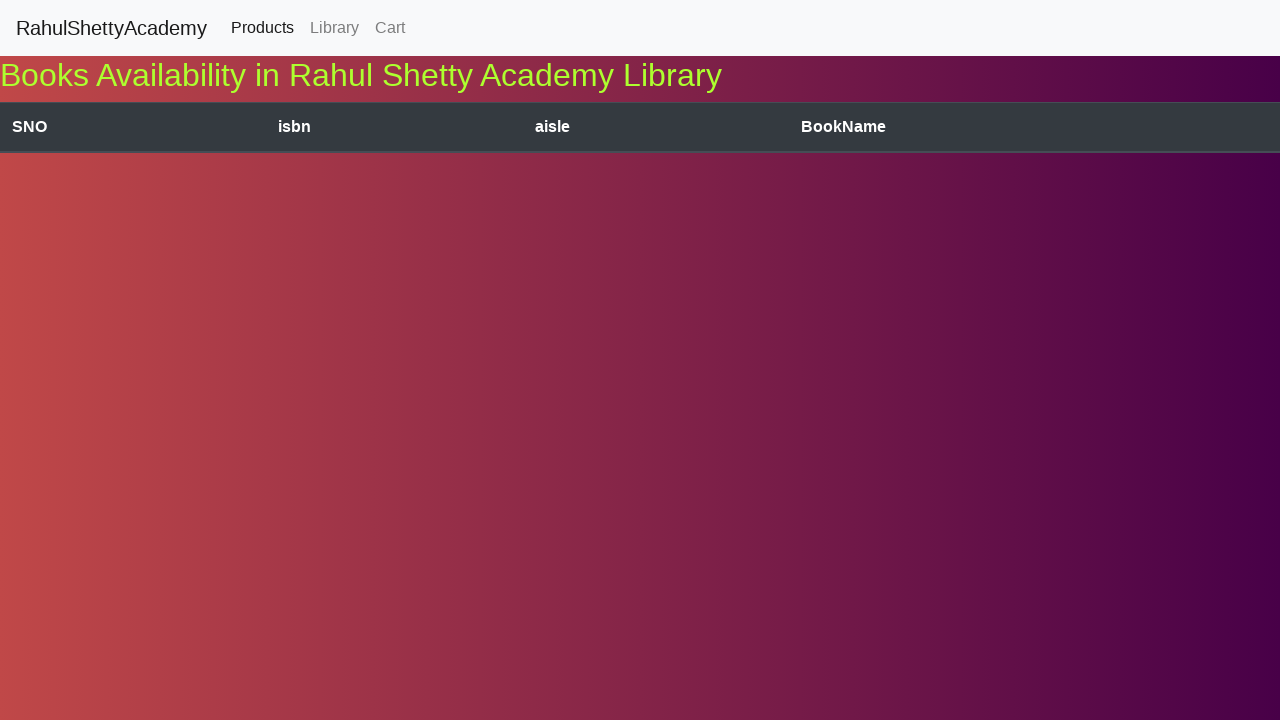

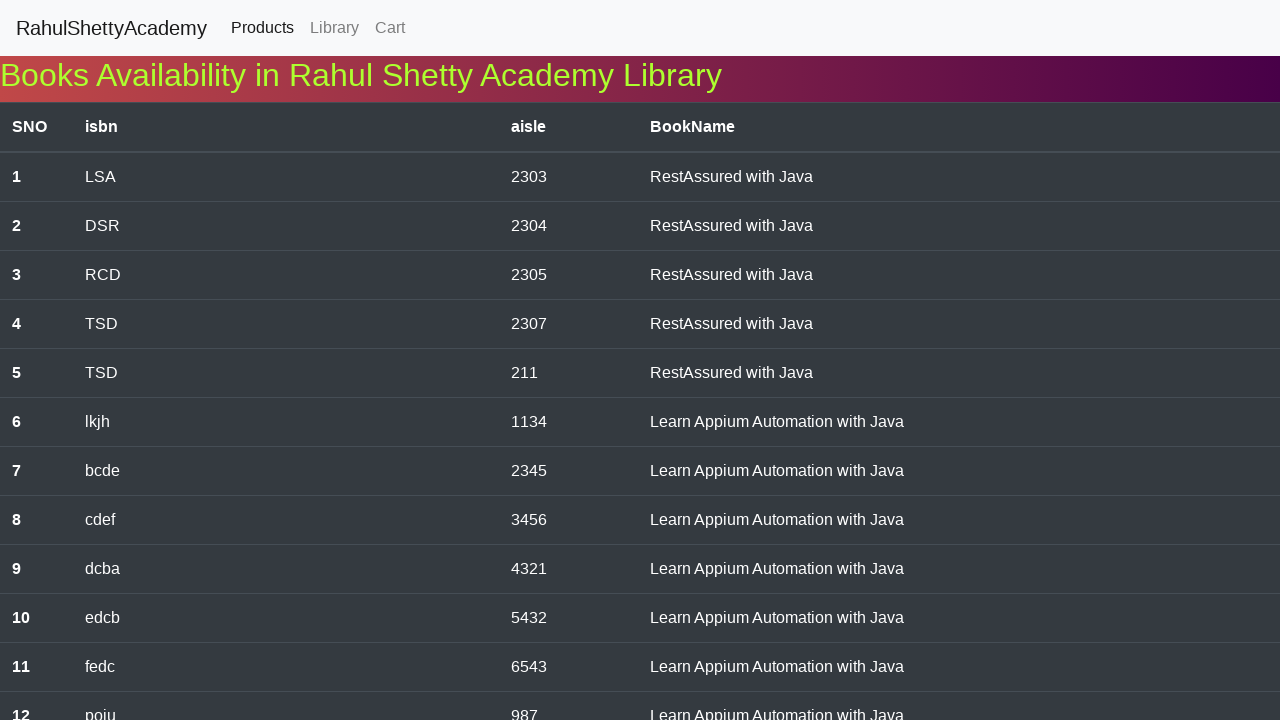